Tests that the browser back button works correctly with filter navigation

Starting URL: https://demo.playwright.dev/todomvc

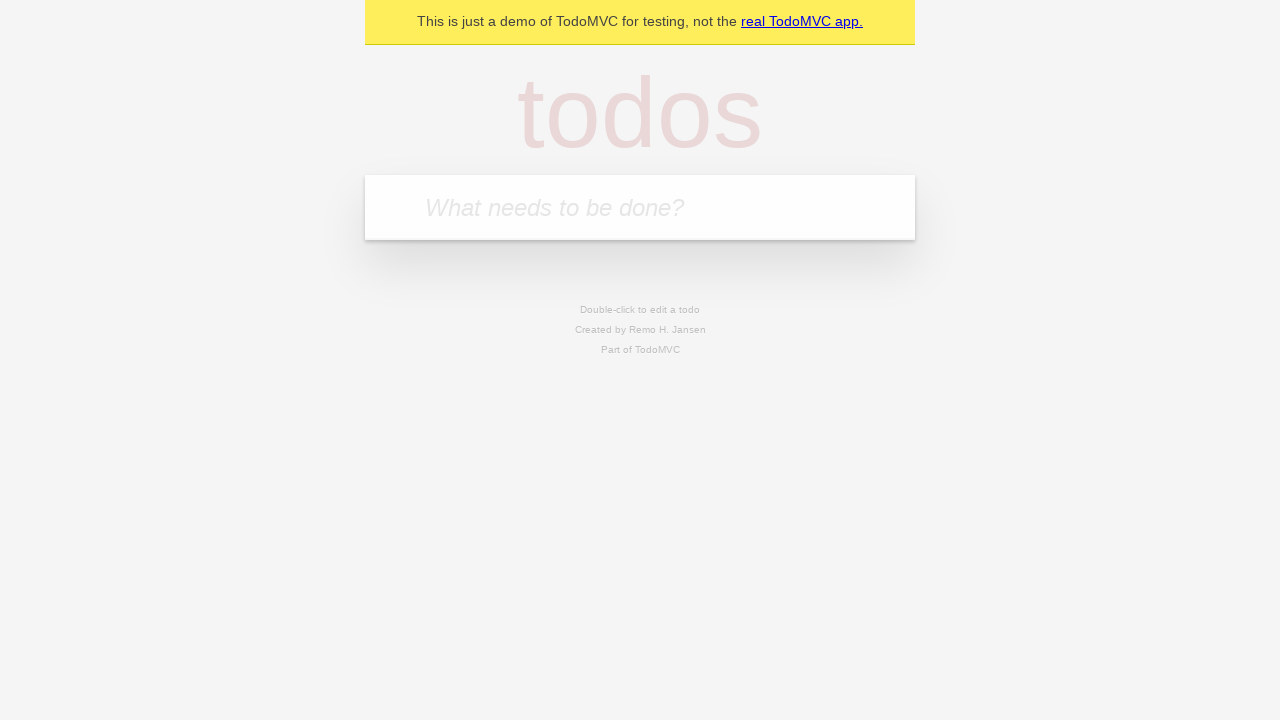

Filled new todo field with 'buy some cheese' on .new-todo
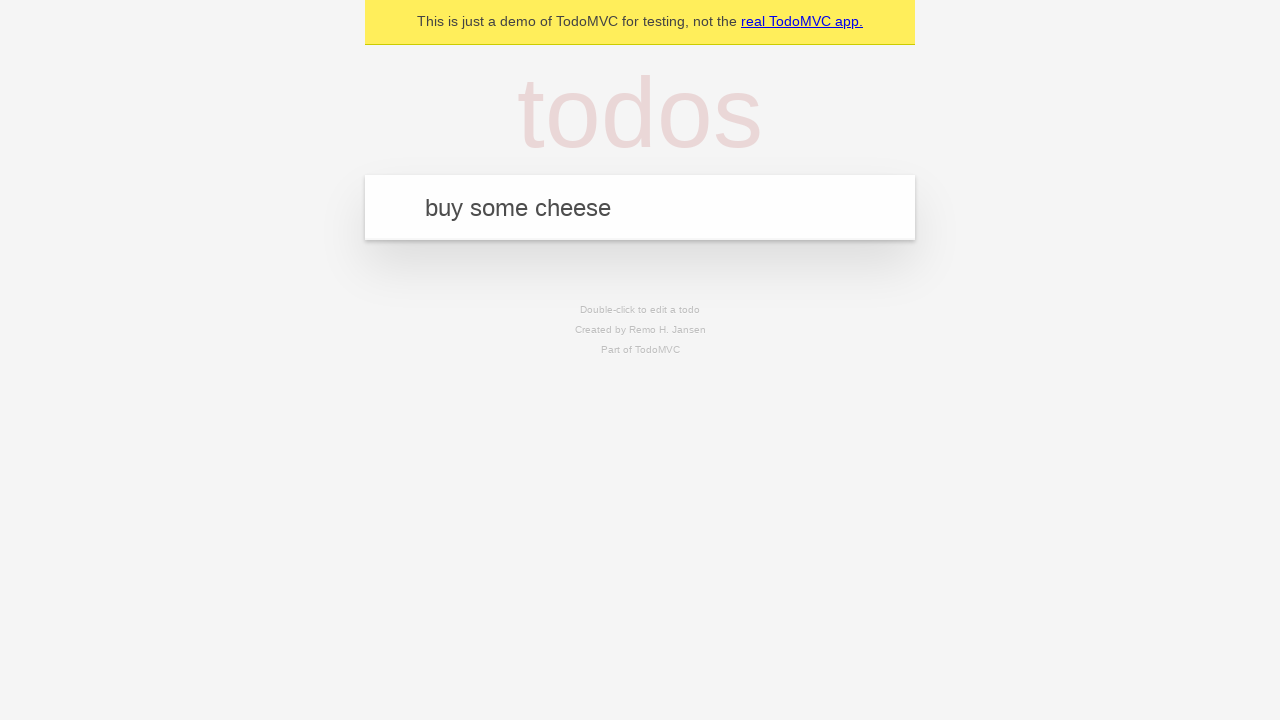

Pressed Enter to add first todo on .new-todo
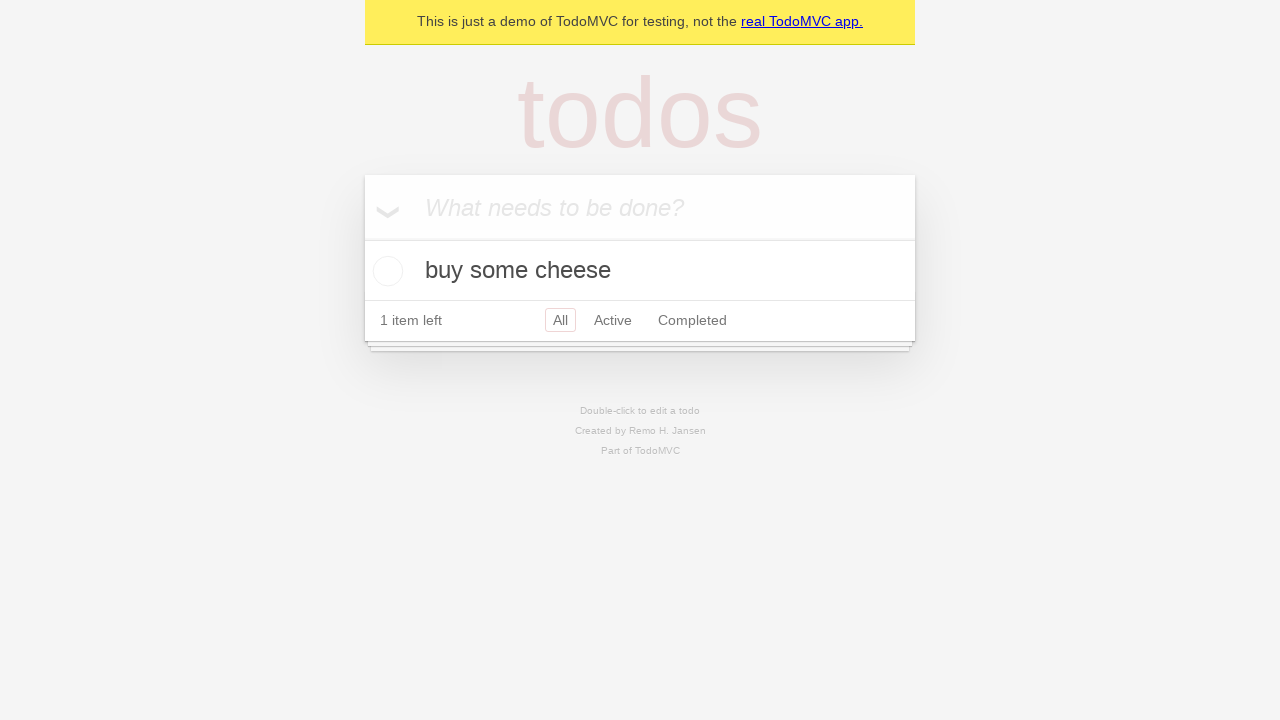

Filled new todo field with 'feed the cat' on .new-todo
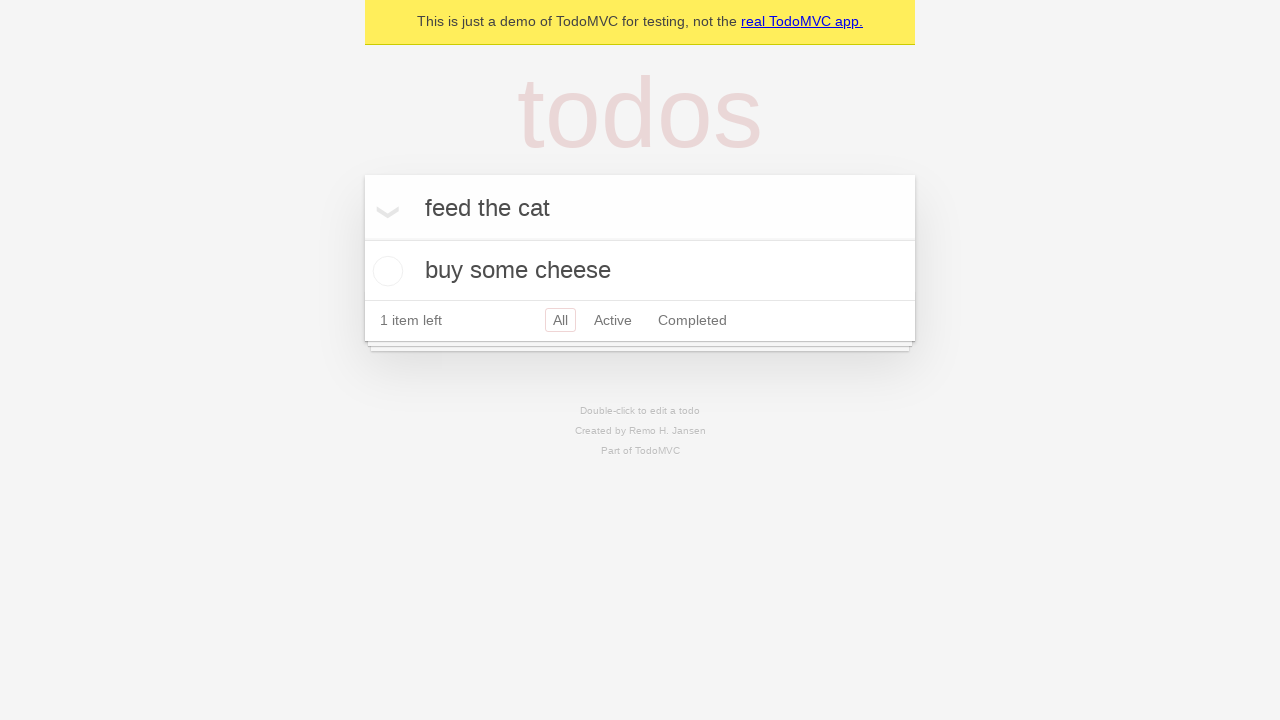

Pressed Enter to add second todo on .new-todo
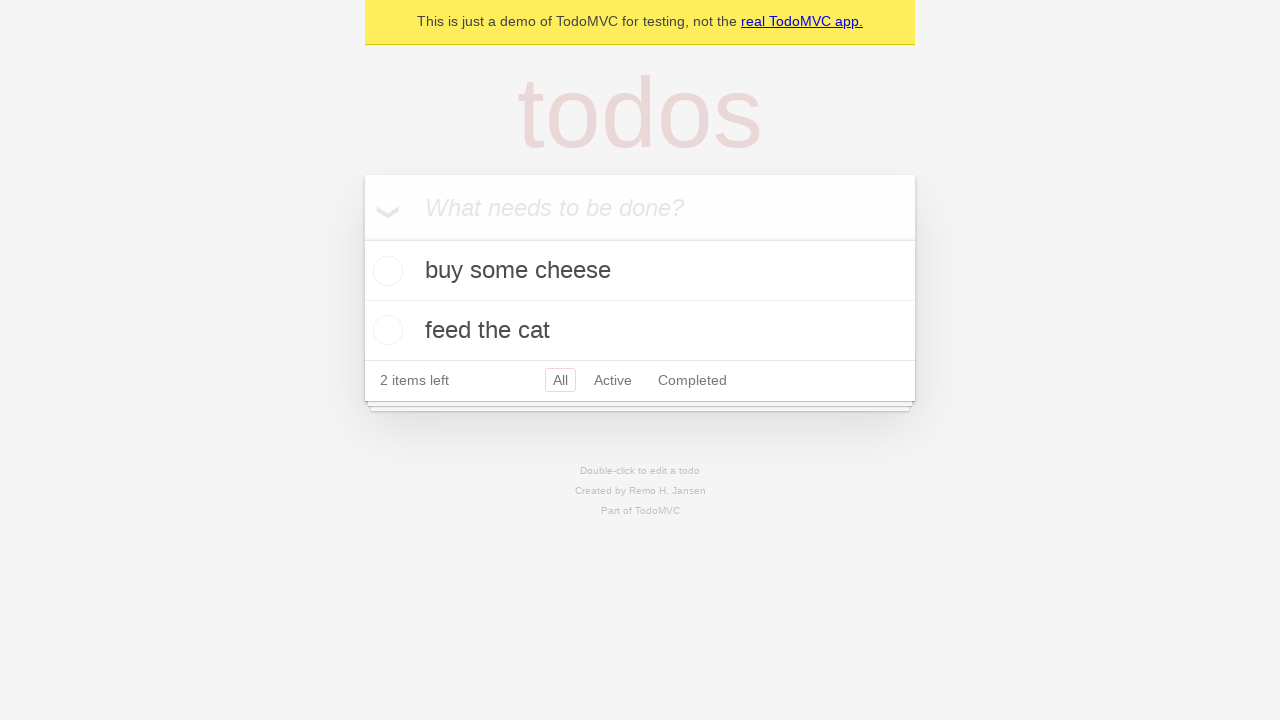

Filled new todo field with 'book a doctors appointment' on .new-todo
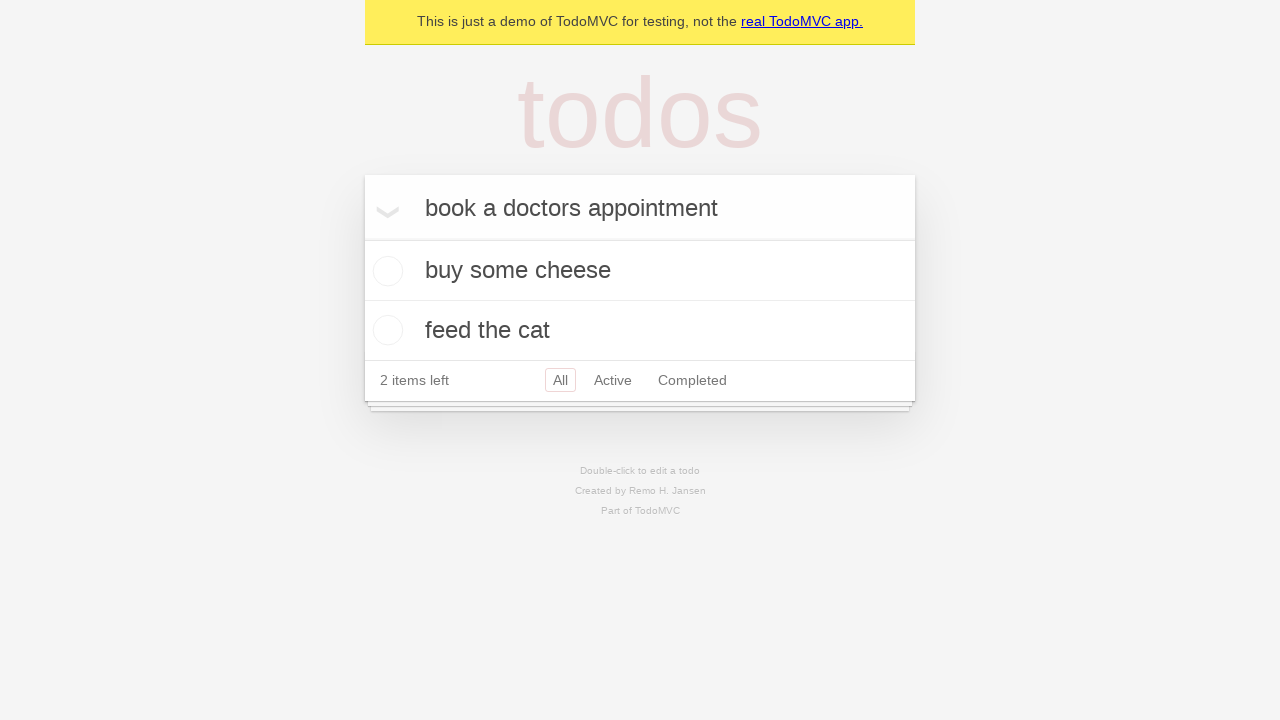

Pressed Enter to add third todo on .new-todo
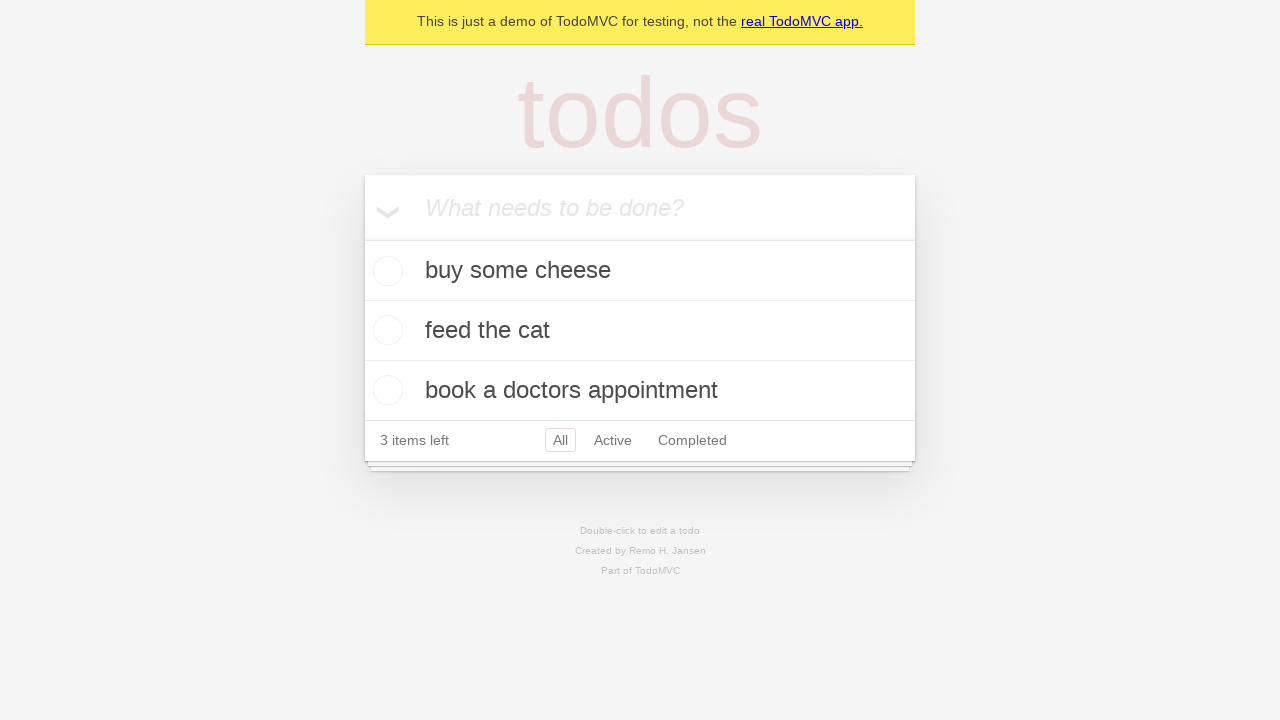

Checked the second todo item as completed at (385, 330) on .todo-list li .toggle >> nth=1
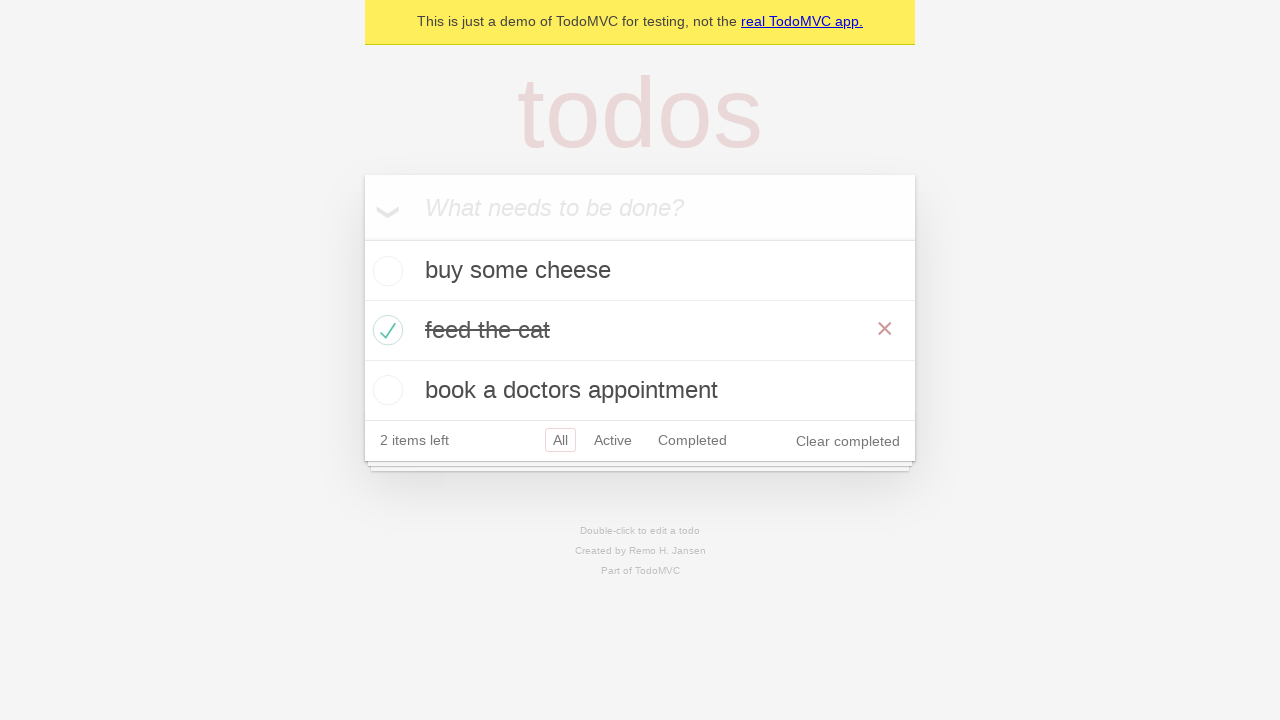

Clicked 'All' filter at (560, 440) on .filters >> text=All
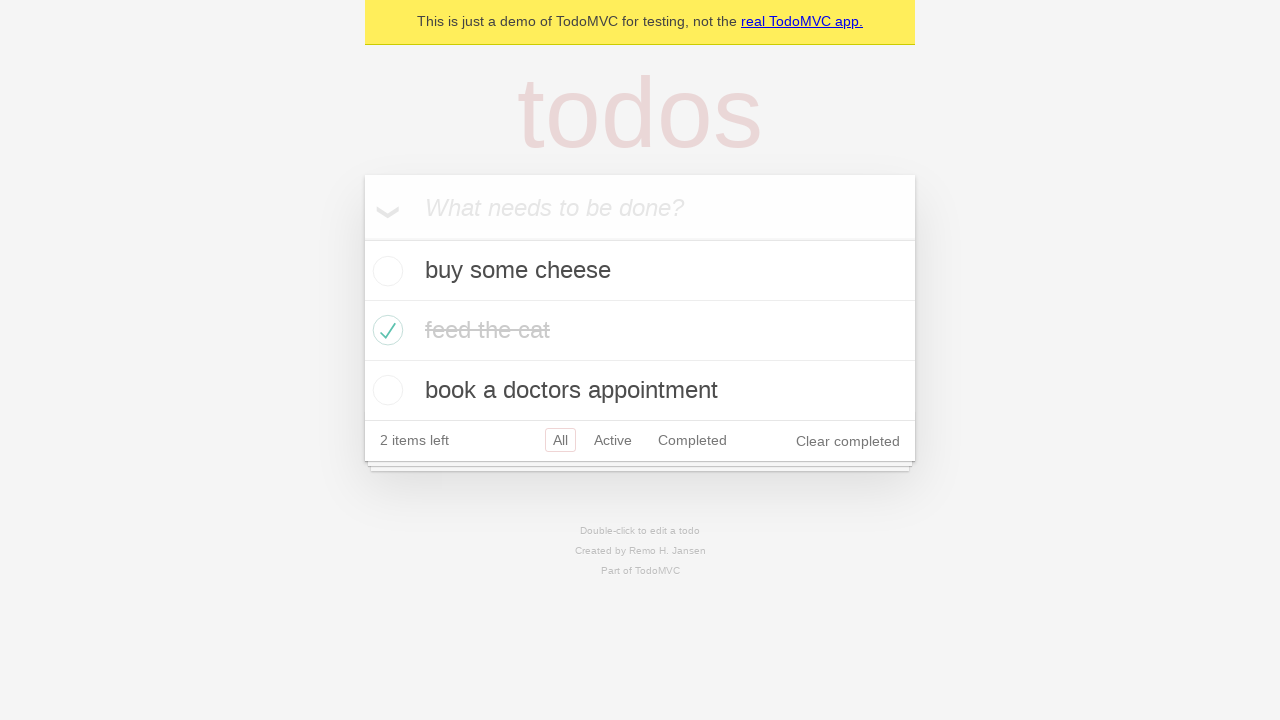

Clicked 'Active' filter at (613, 440) on .filters >> text=Active
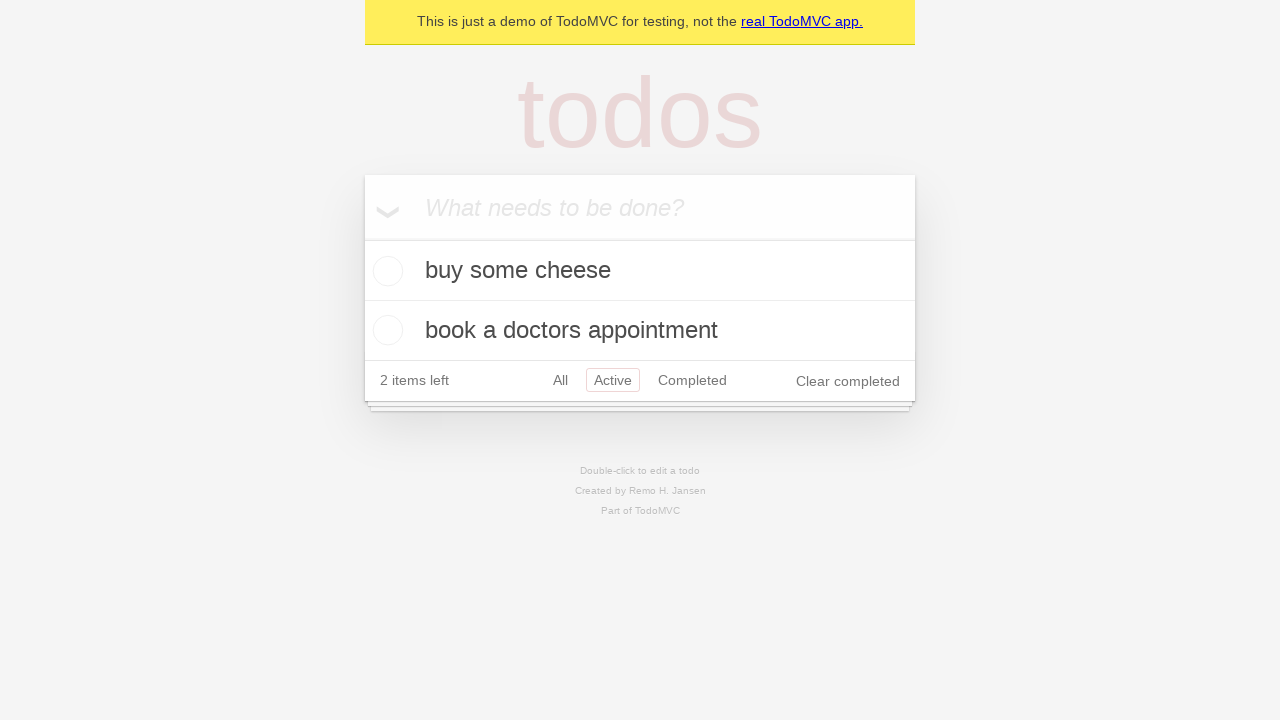

Clicked 'Completed' filter at (692, 380) on .filters >> text=Completed
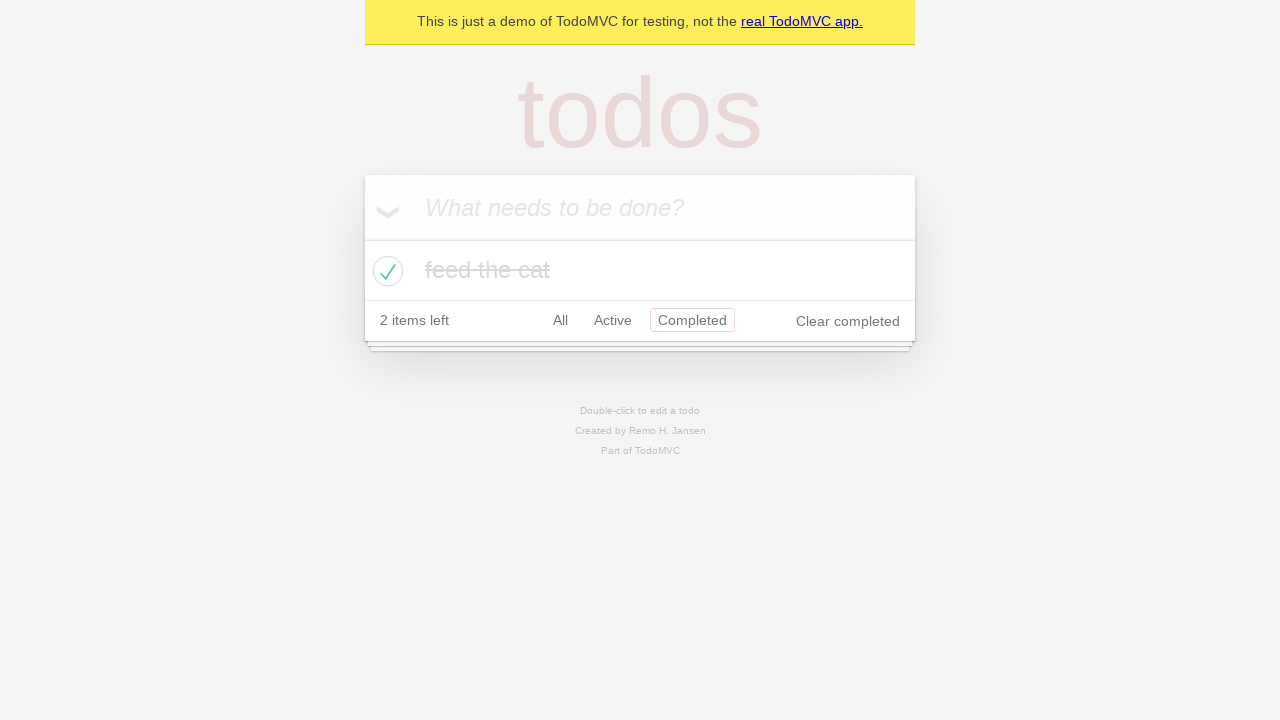

Navigated back using browser back button (from Completed to Active filter)
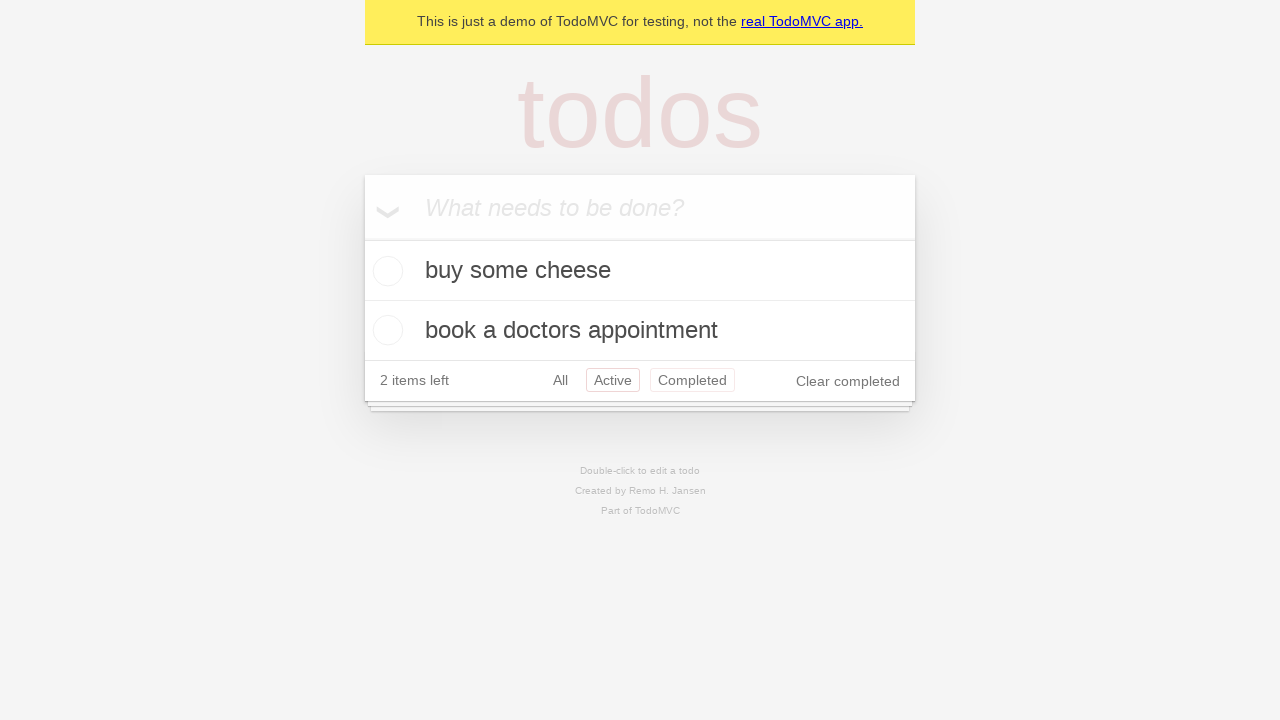

Navigated back using browser back button (from Active to All filter)
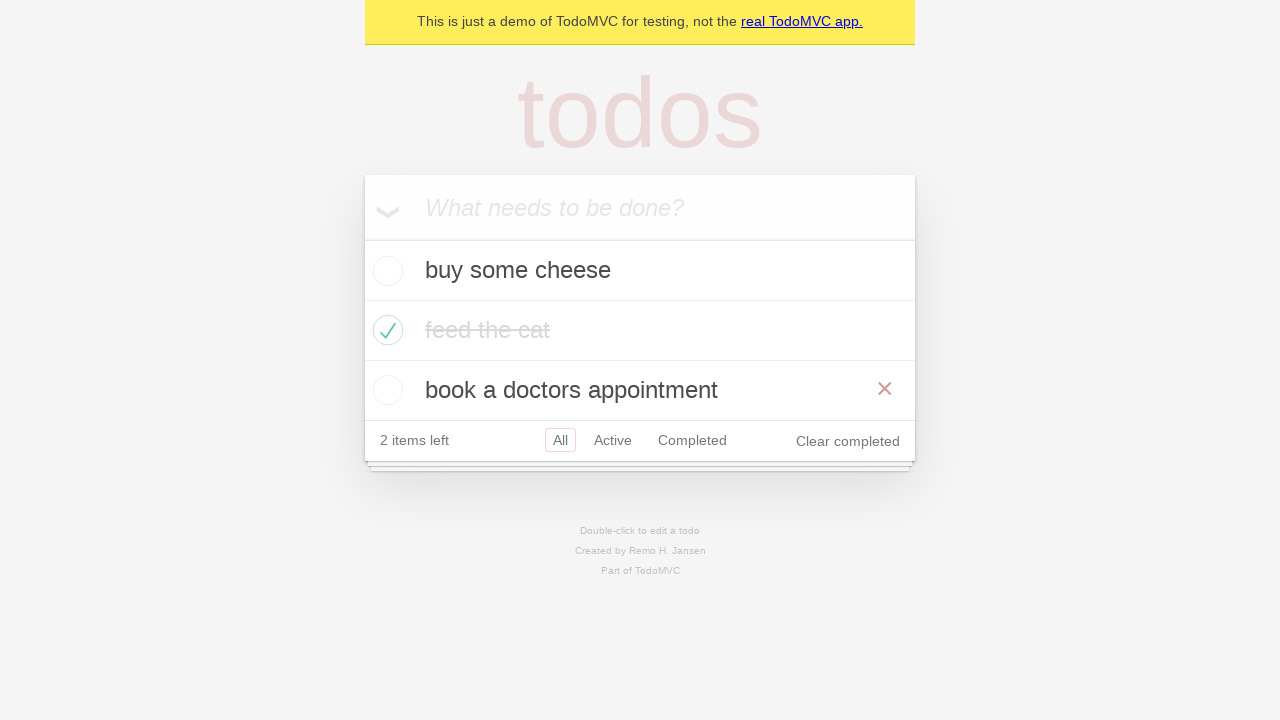

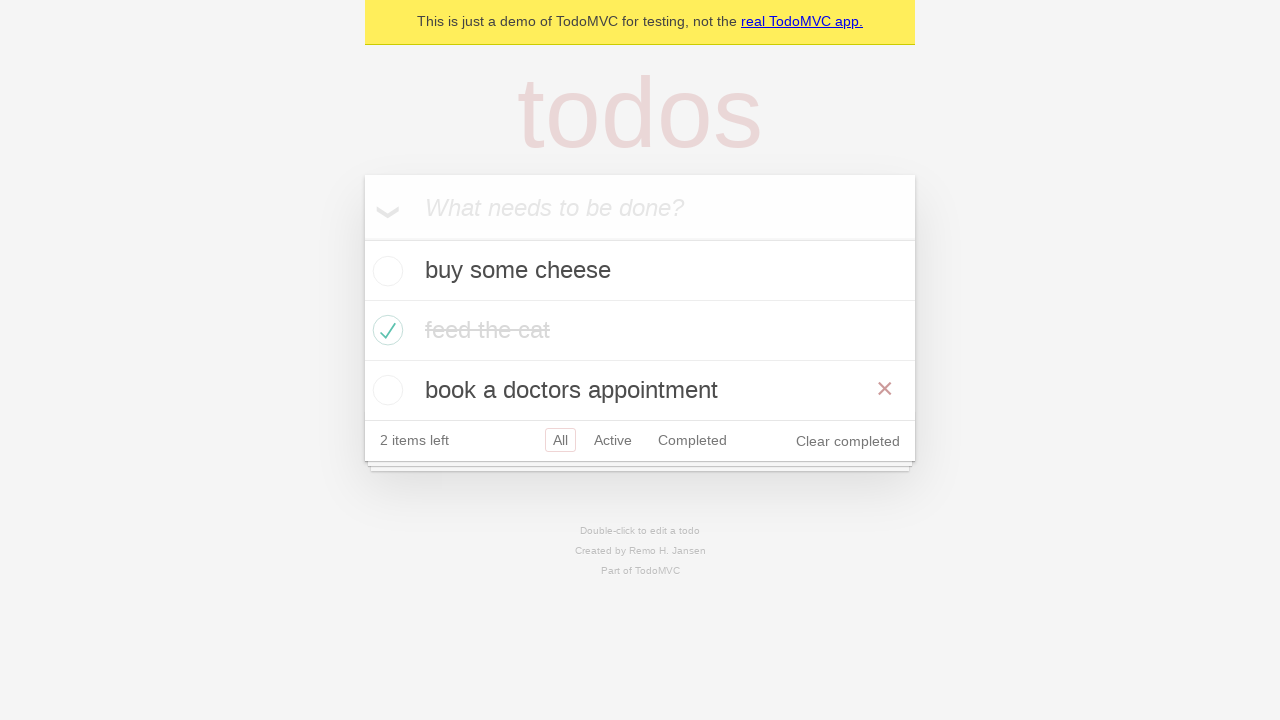